Navigates to an OpenCart store homepage and verifies that important footer links (About Us, Returns, Specials, Wish List) are present on the page.

Starting URL: https://naveenautomationlabs.com/opencart/

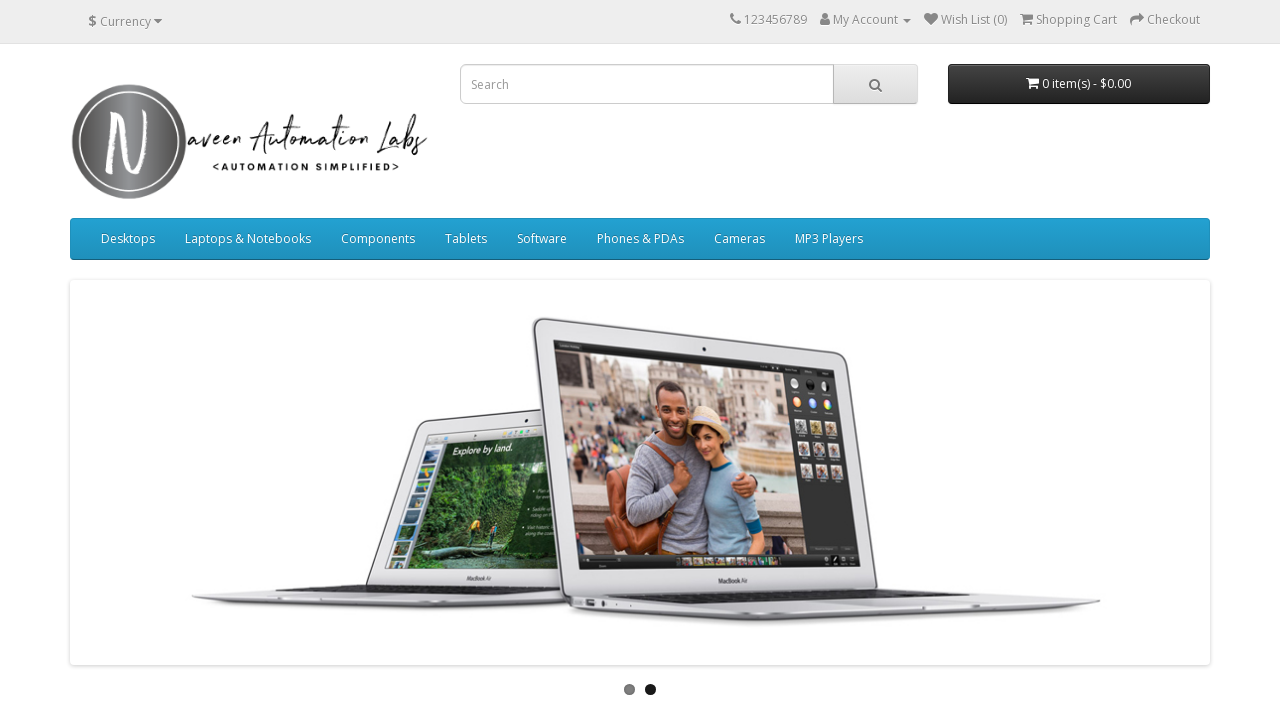

Waited for footer links to be present
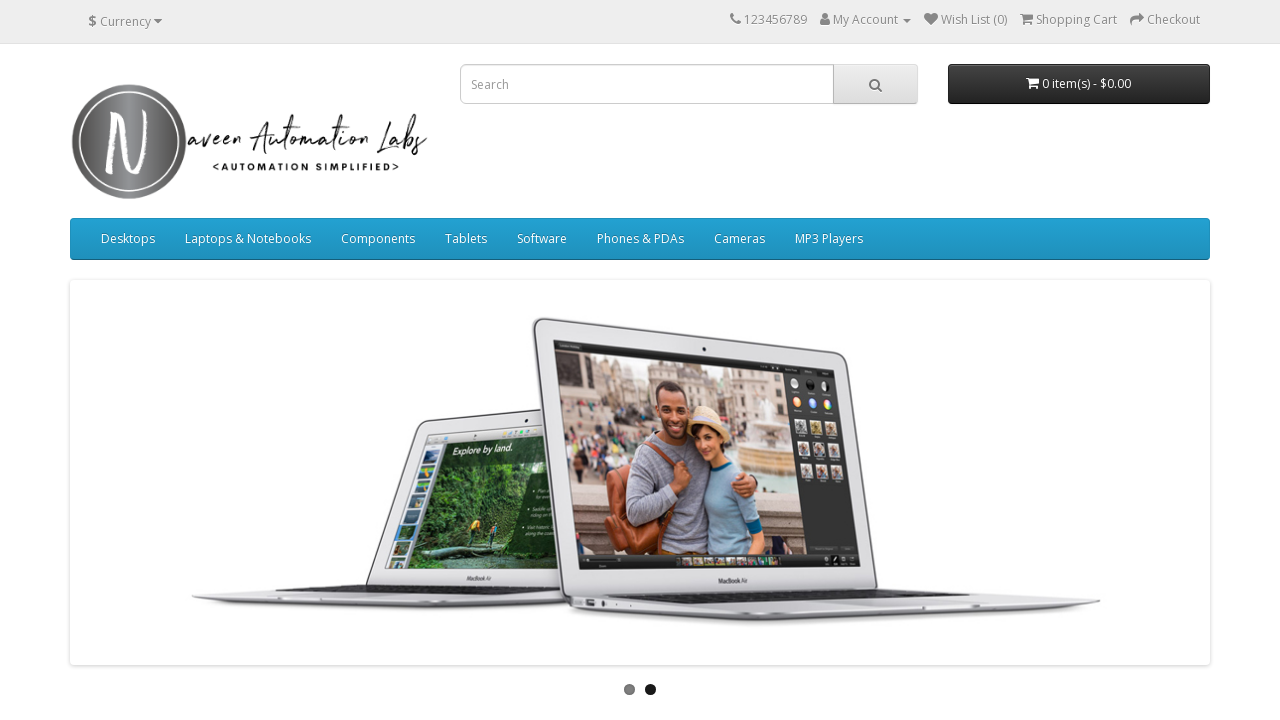

Located all footer link elements
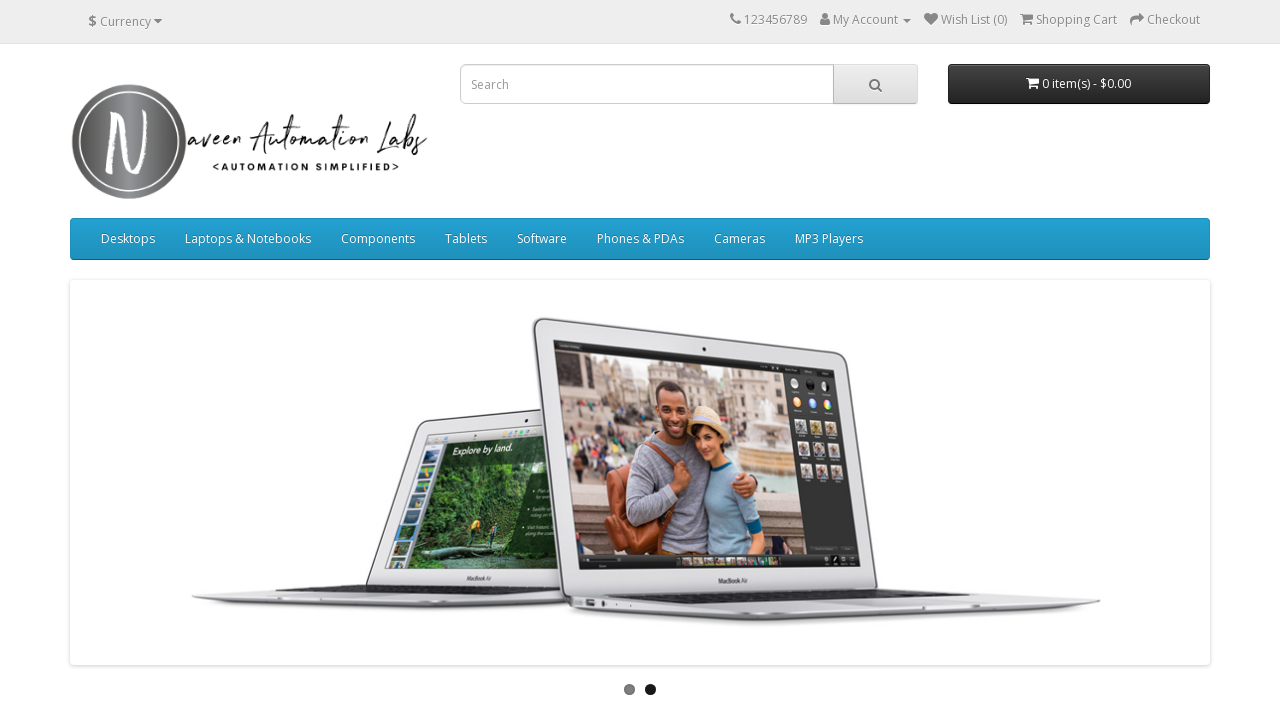

Retrieved footer links count: 16
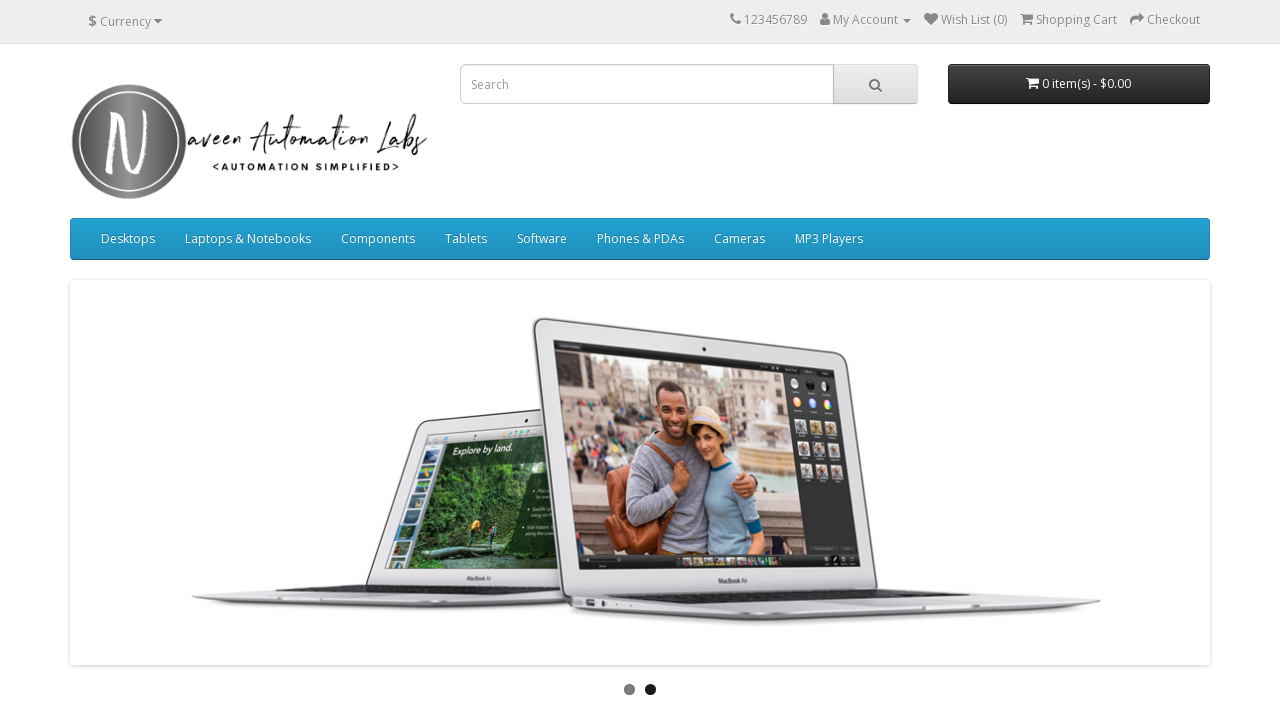

Retrieved text content from all footer links: ['About Us', 'Delivery Information', 'Privacy Policy', 'Terms & Conditions', 'Contact Us', 'Returns', 'Site Map', 'Brands', 'Gift Certificates', 'Affiliate', 'Specials', 'My Account', 'Order History', 'Wish List', 'Newsletter', 'OpenCart']
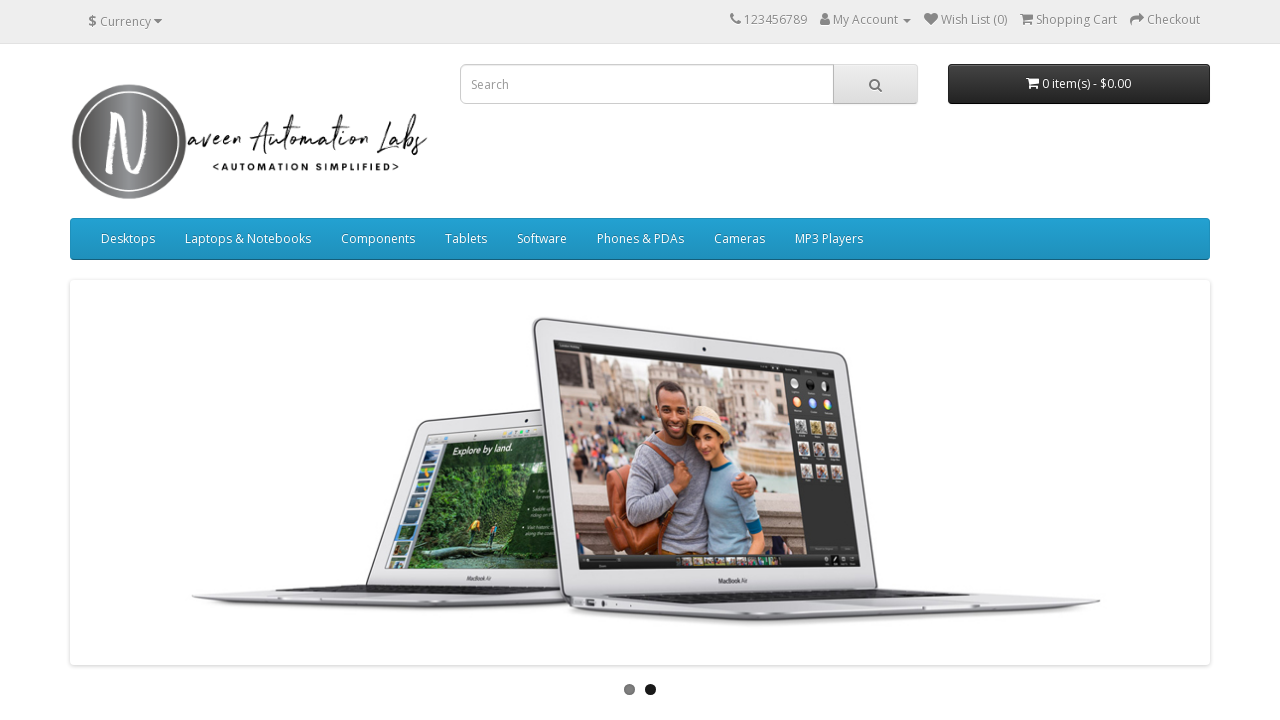

Verified footer link 'About Us' is present
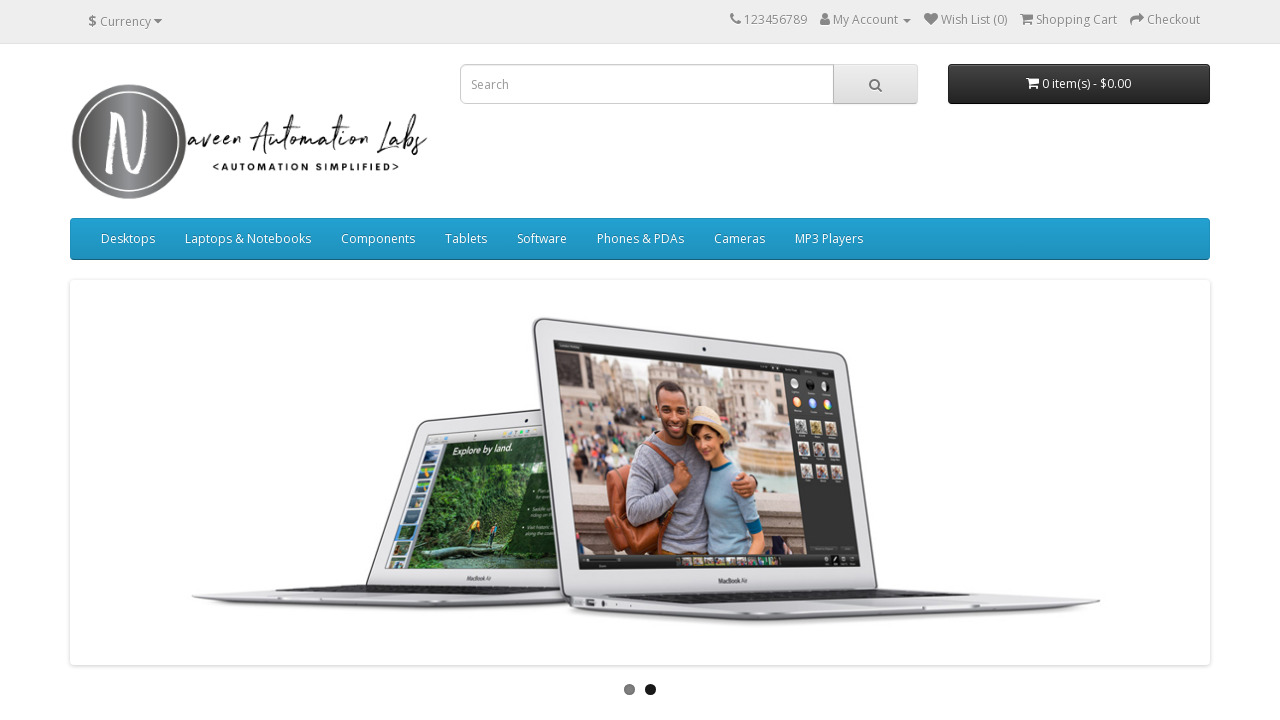

Verified footer link 'Returns' is present
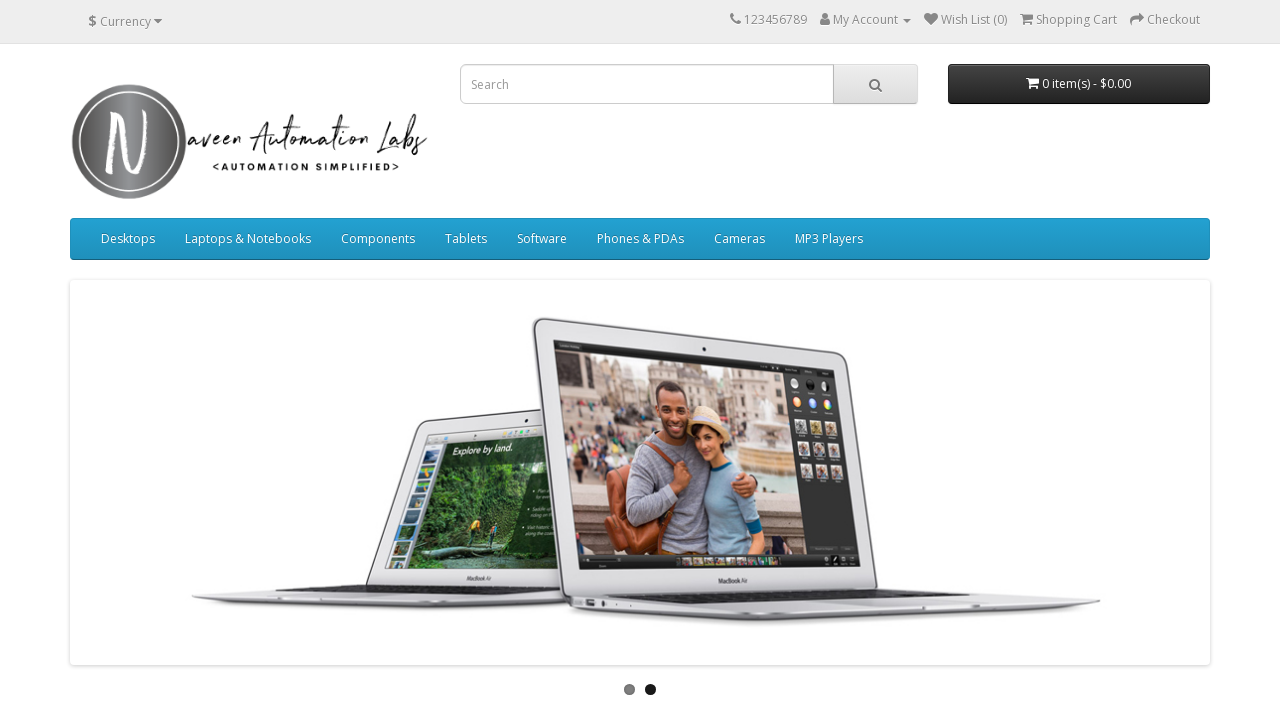

Verified footer link 'Specials' is present
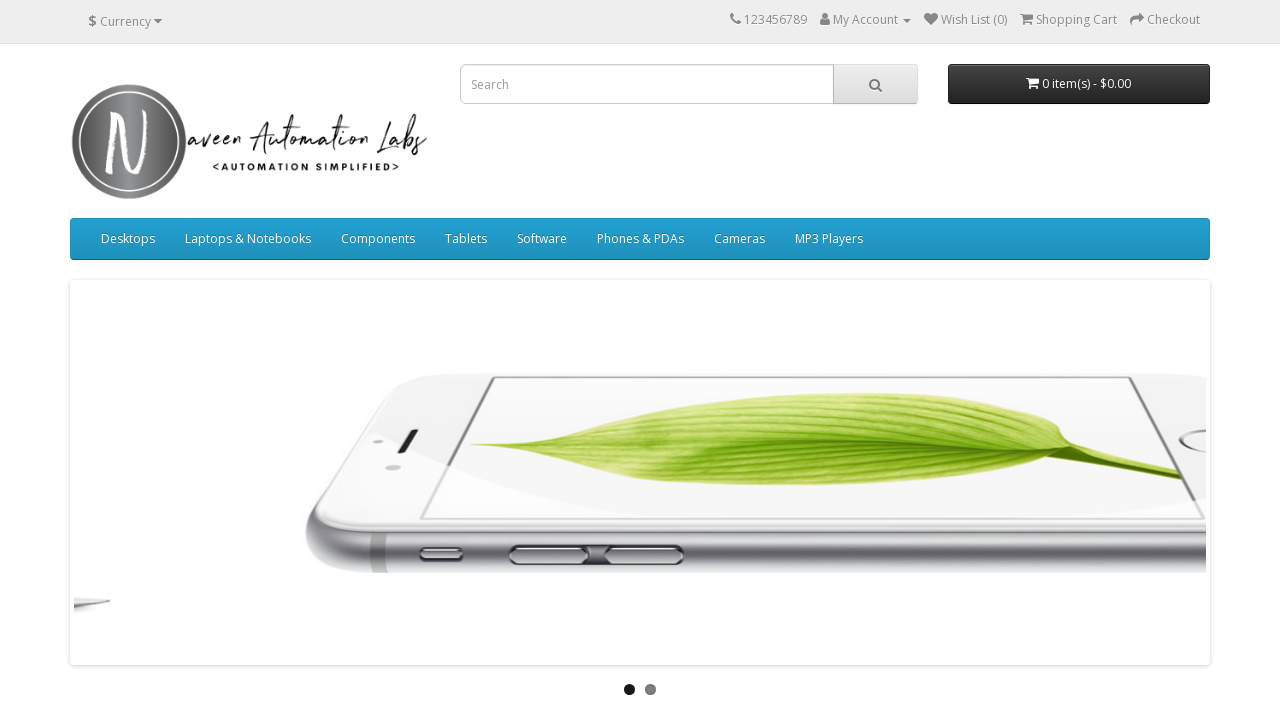

Verified footer link 'Wish List' is present
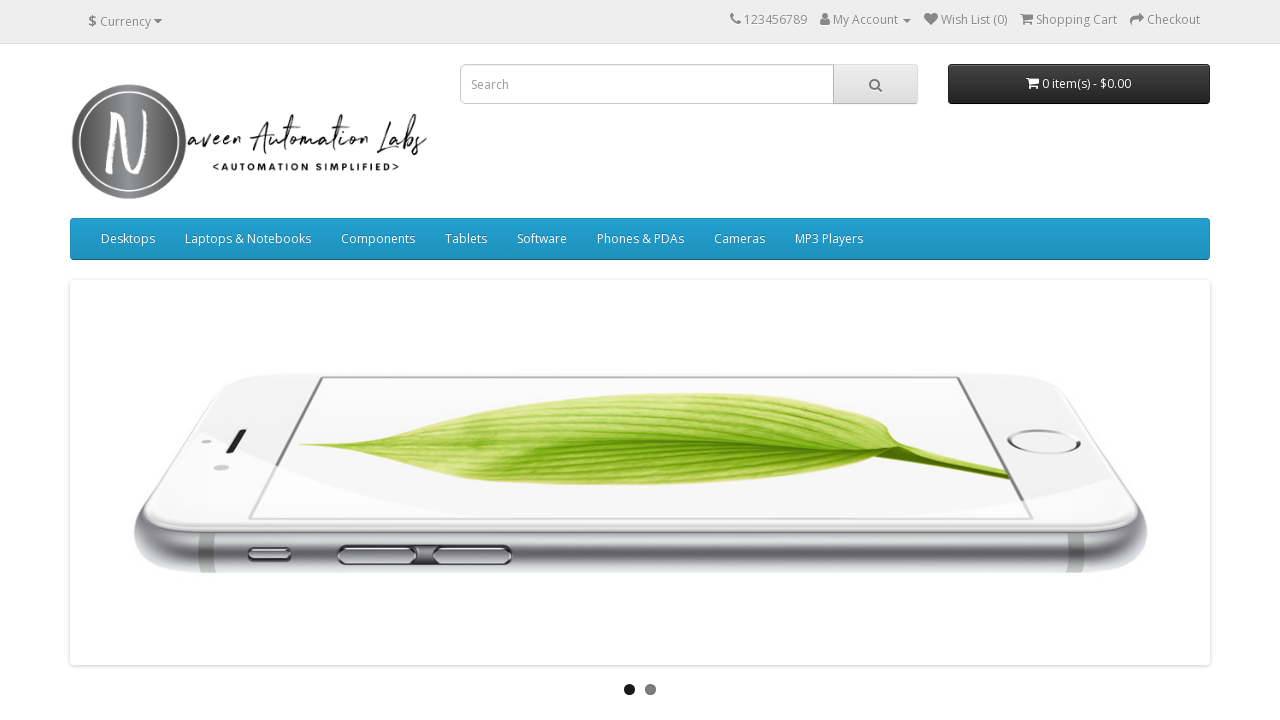

Important footer links verification --- PASS
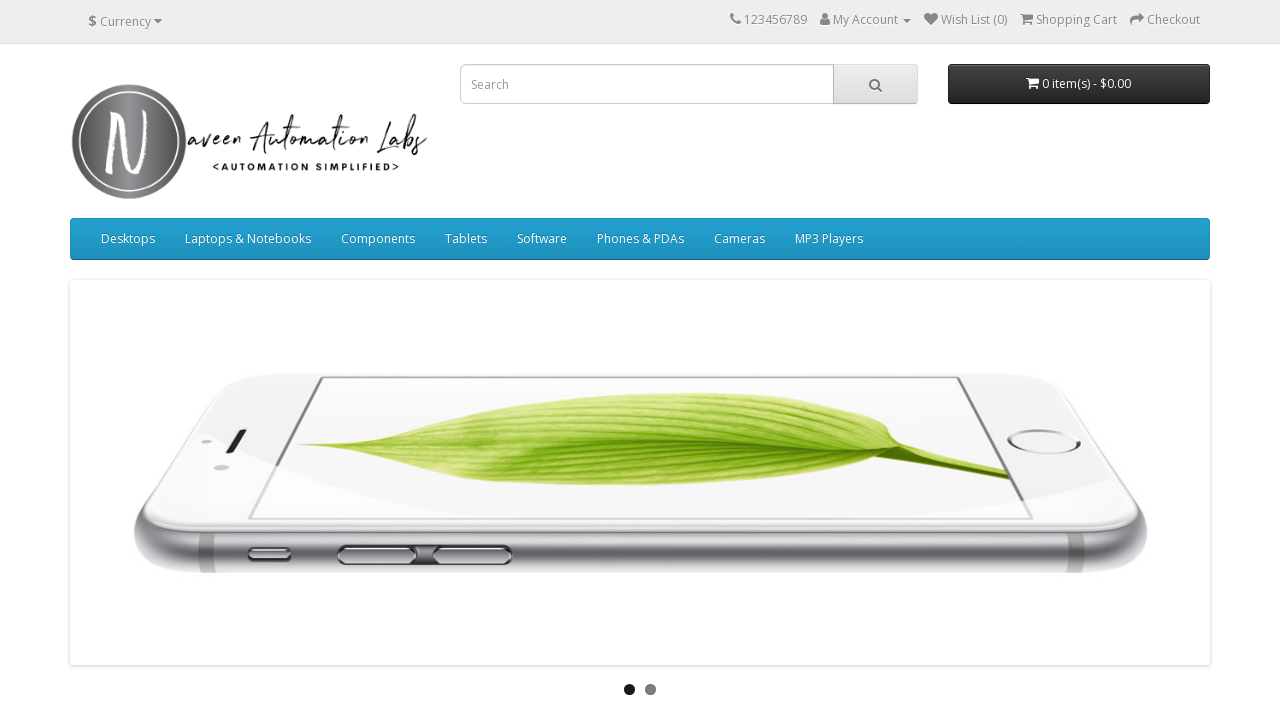

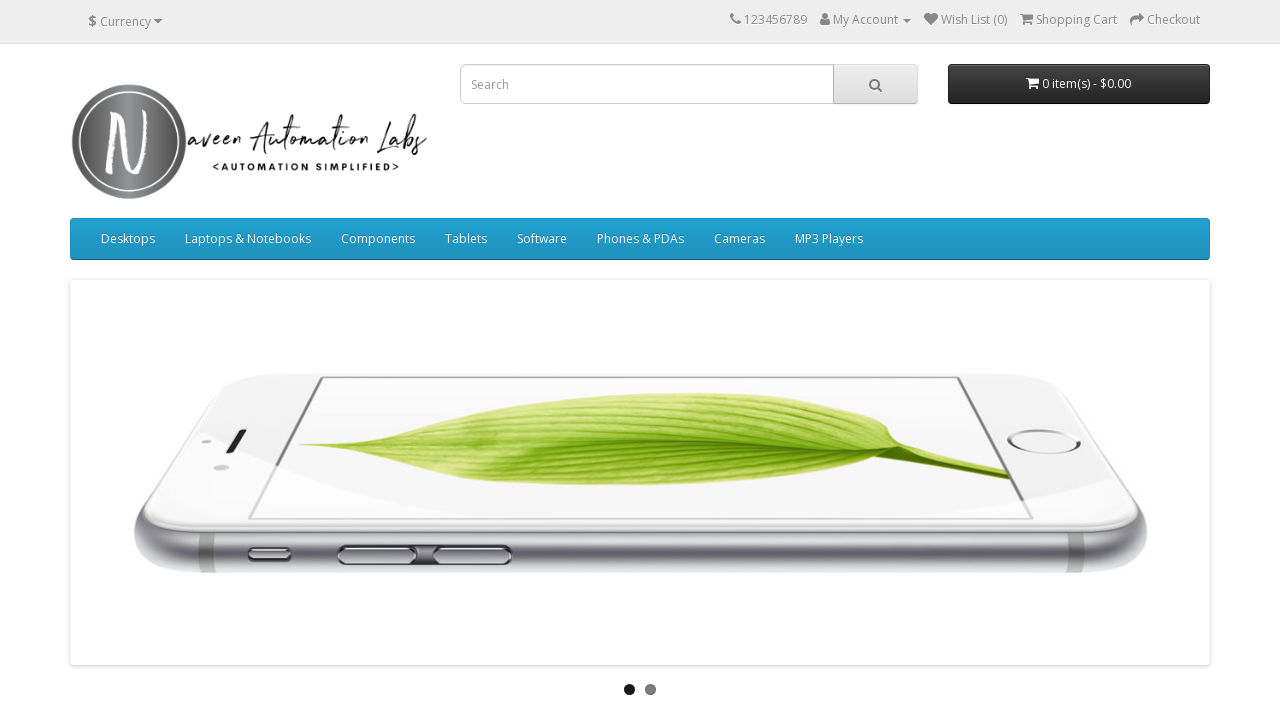